Tests basic browser navigation by visiting IMDb, then navigating to Netflix, going back to IMDb, and refreshing the page

Starting URL: https://imdb.com

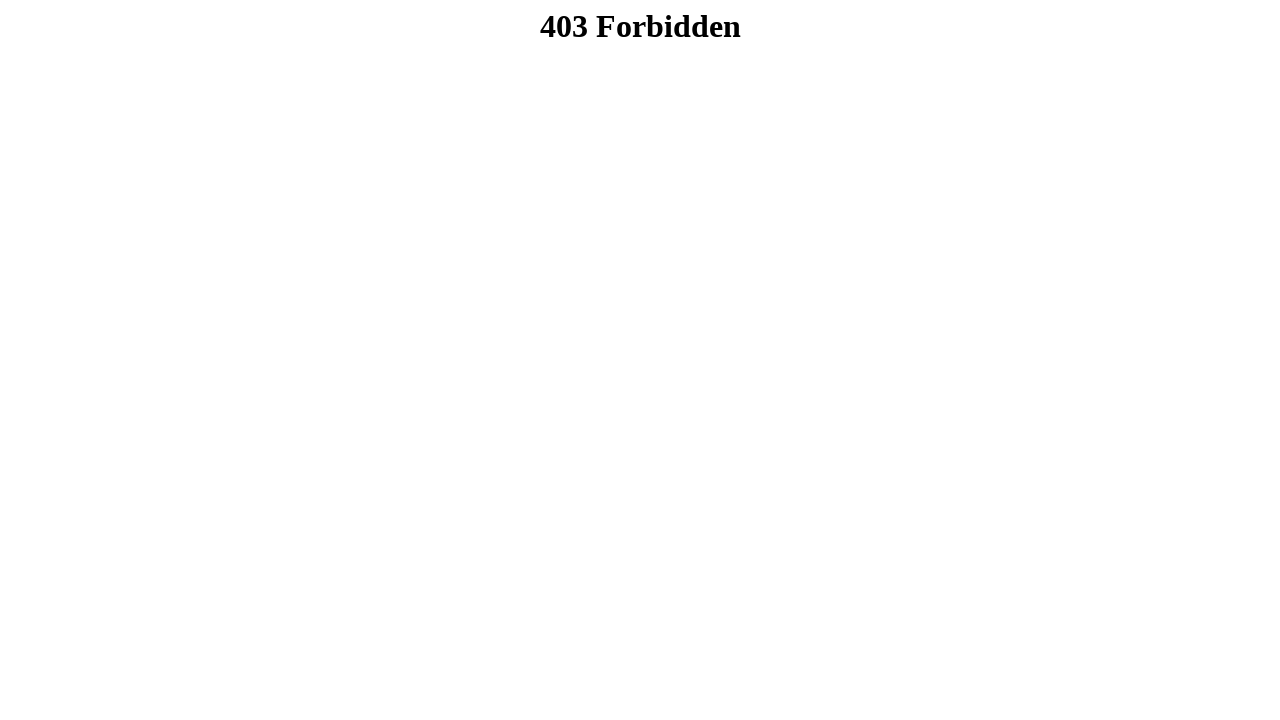

Navigated to IMDb homepage
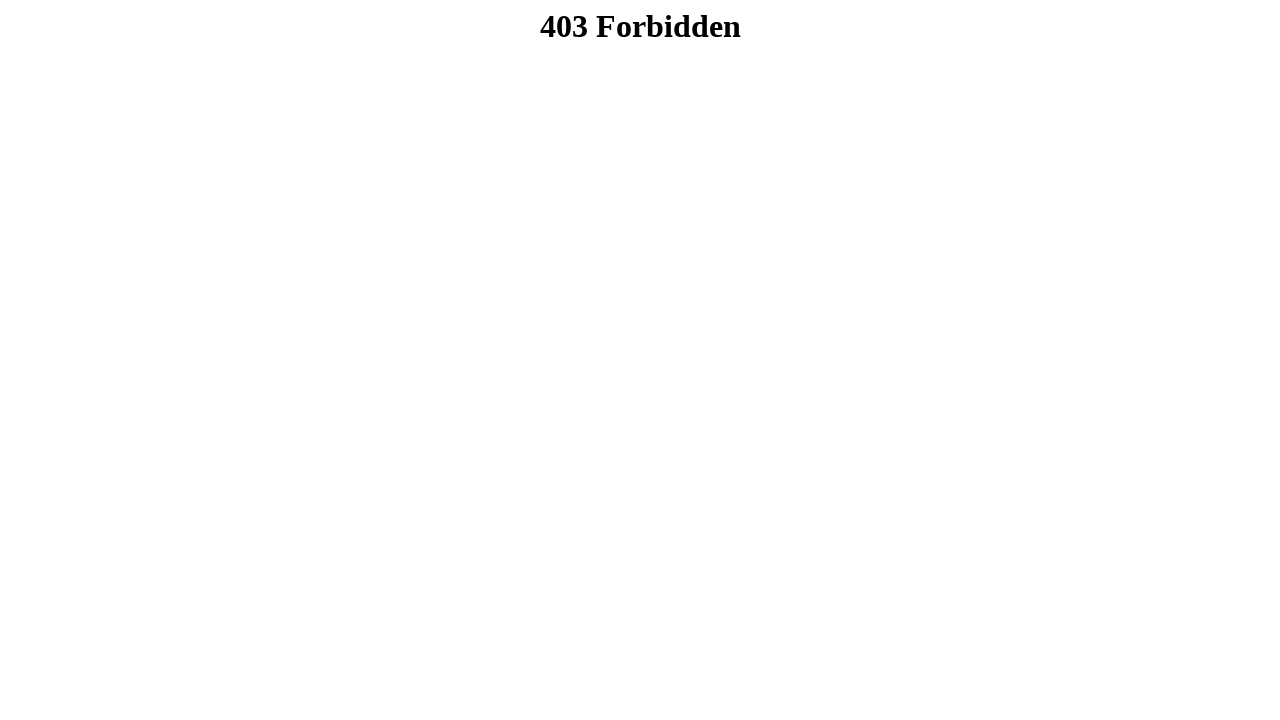

Navigated to Netflix homepage
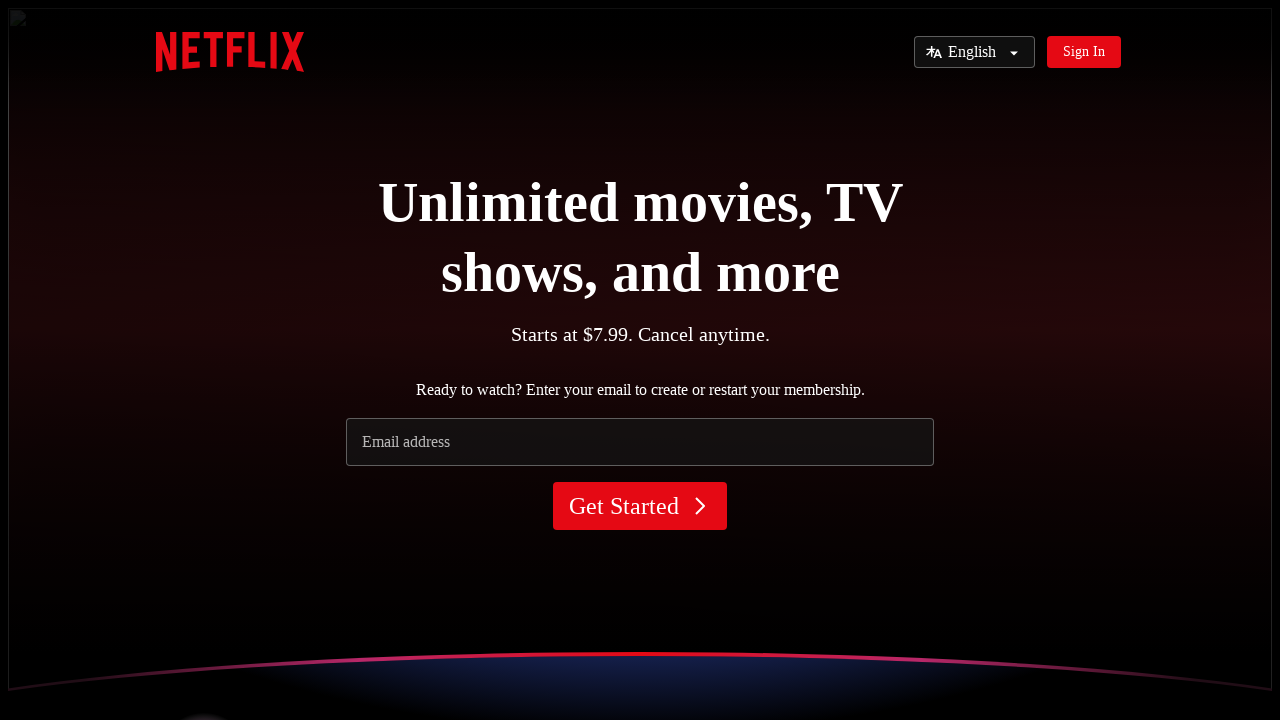

Navigated back to IMDb
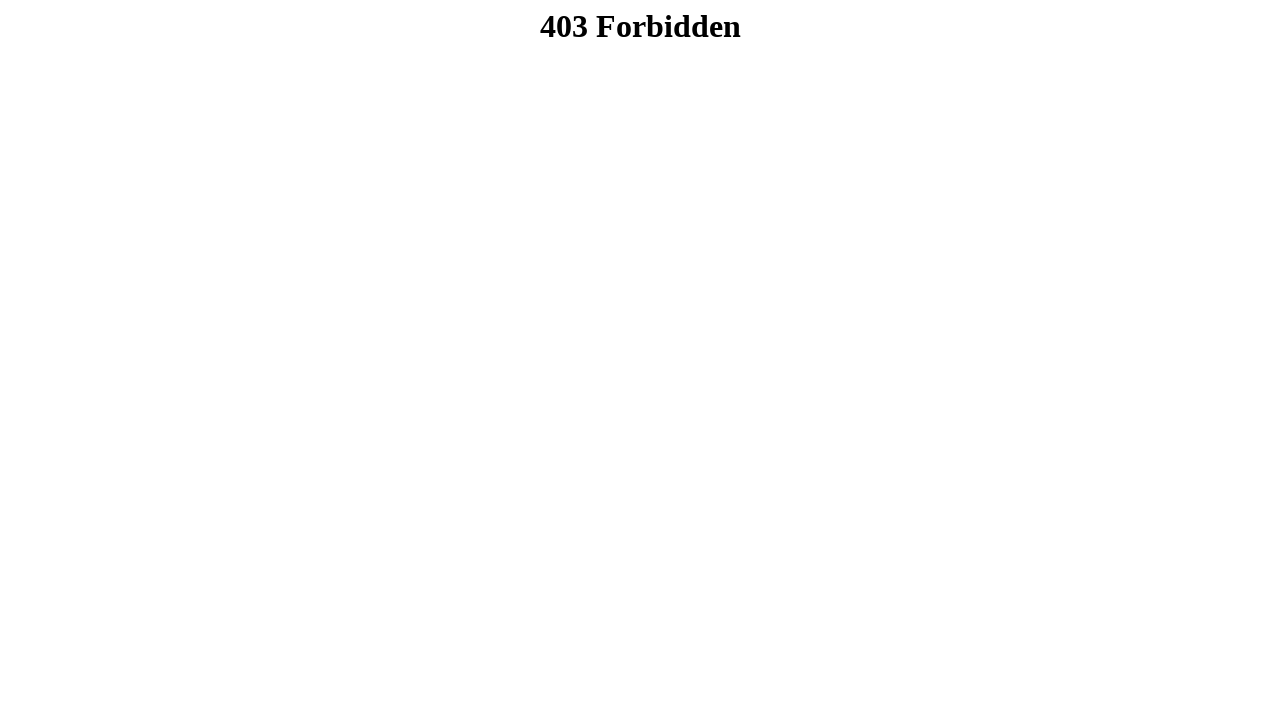

Refreshed the IMDb page
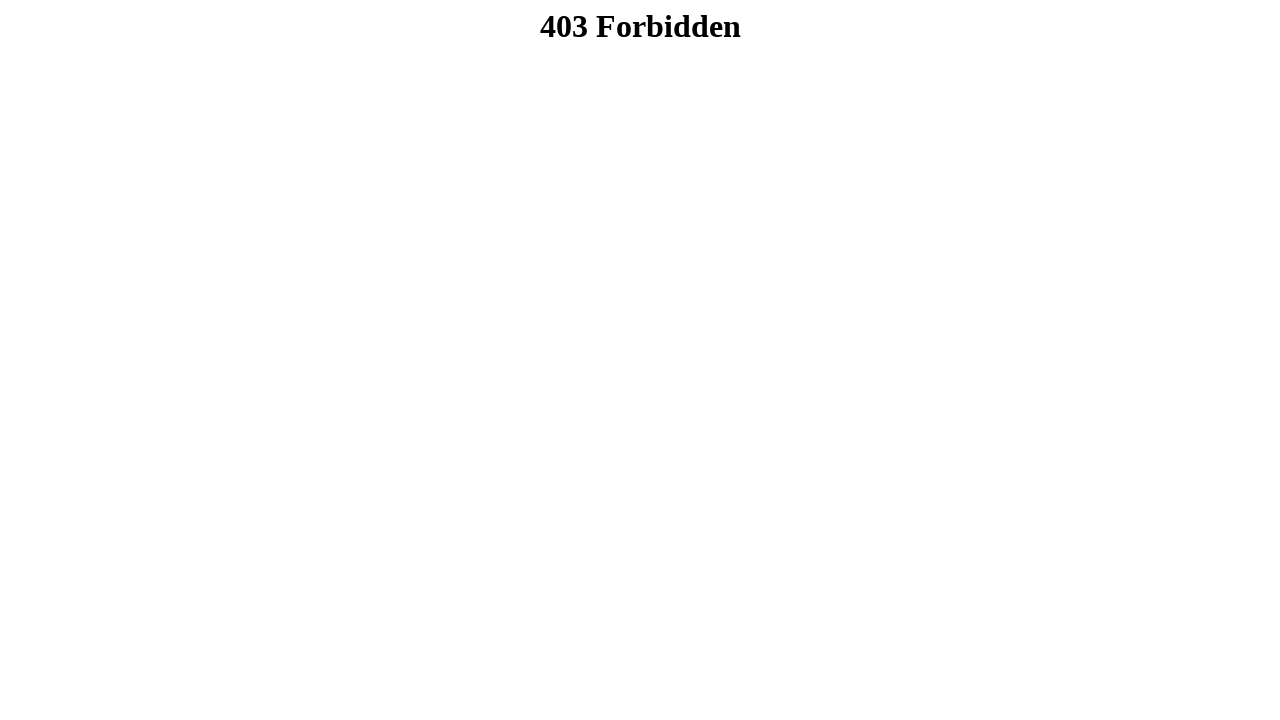

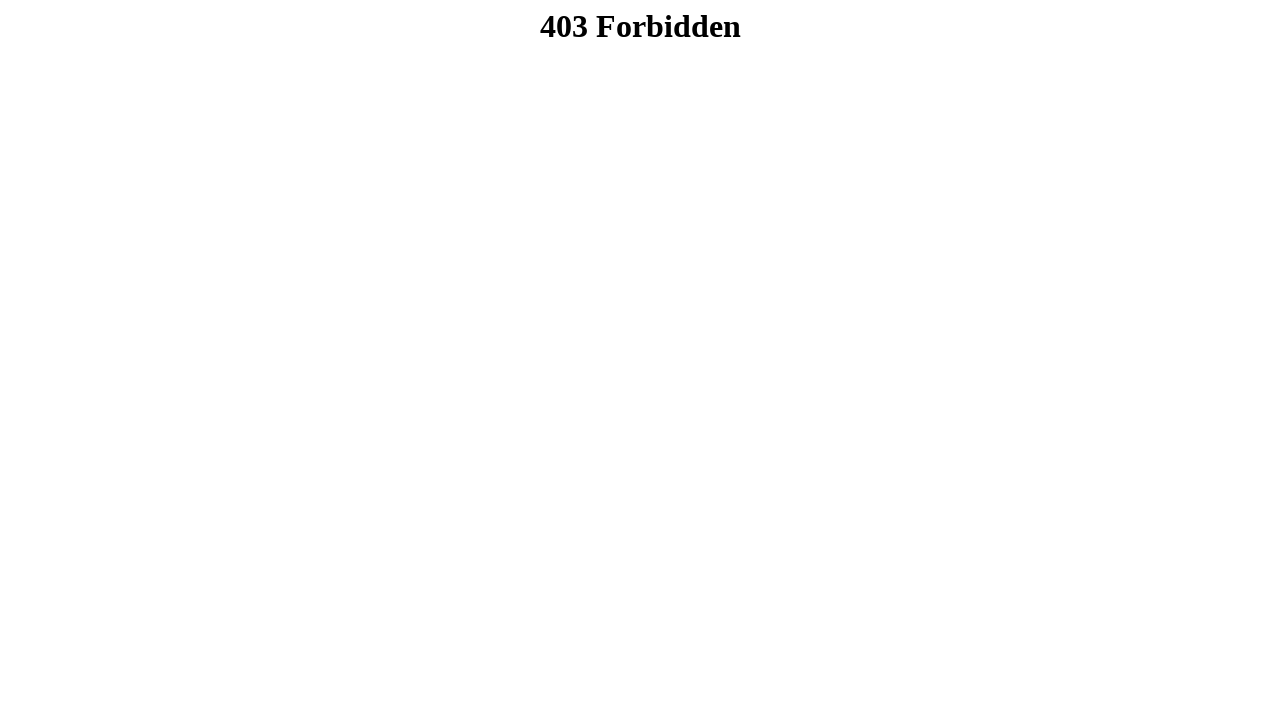